Tests login form validation with both username and password empty, expecting "Credentials are required" error message

Starting URL: https://anatoly-karpovich.github.io/demo-login-form/

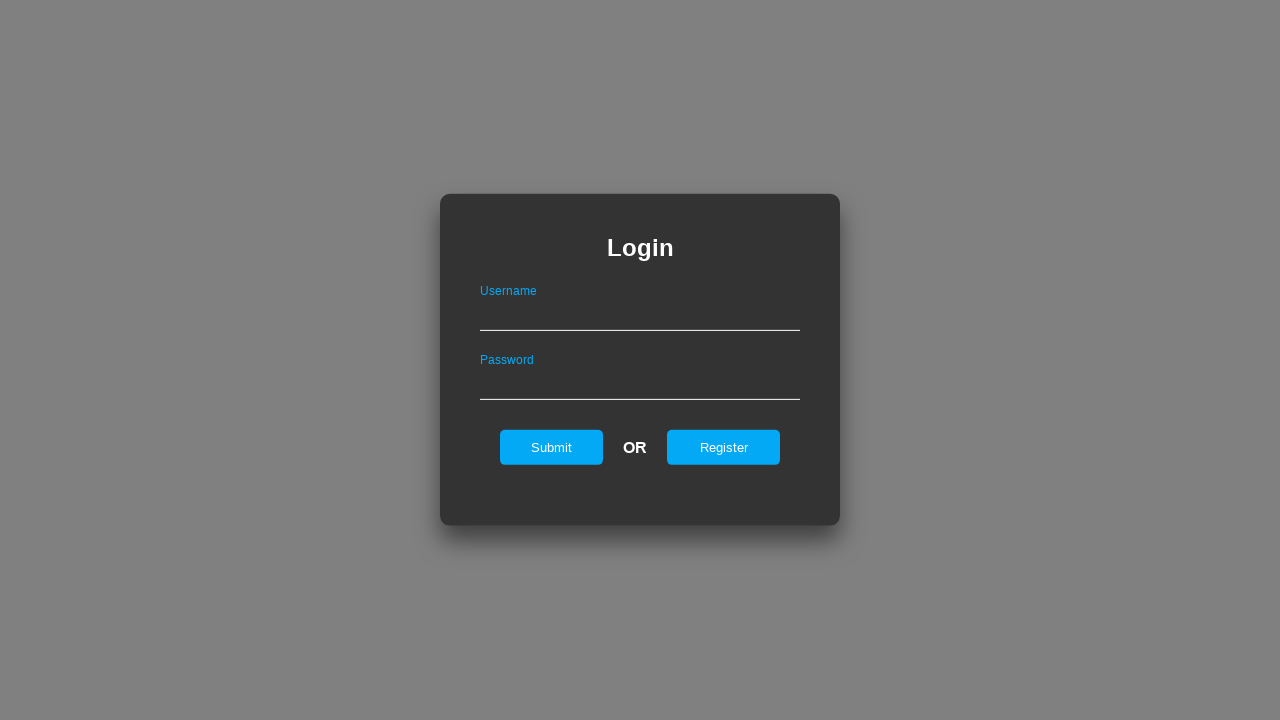

Navigated to demo login form page
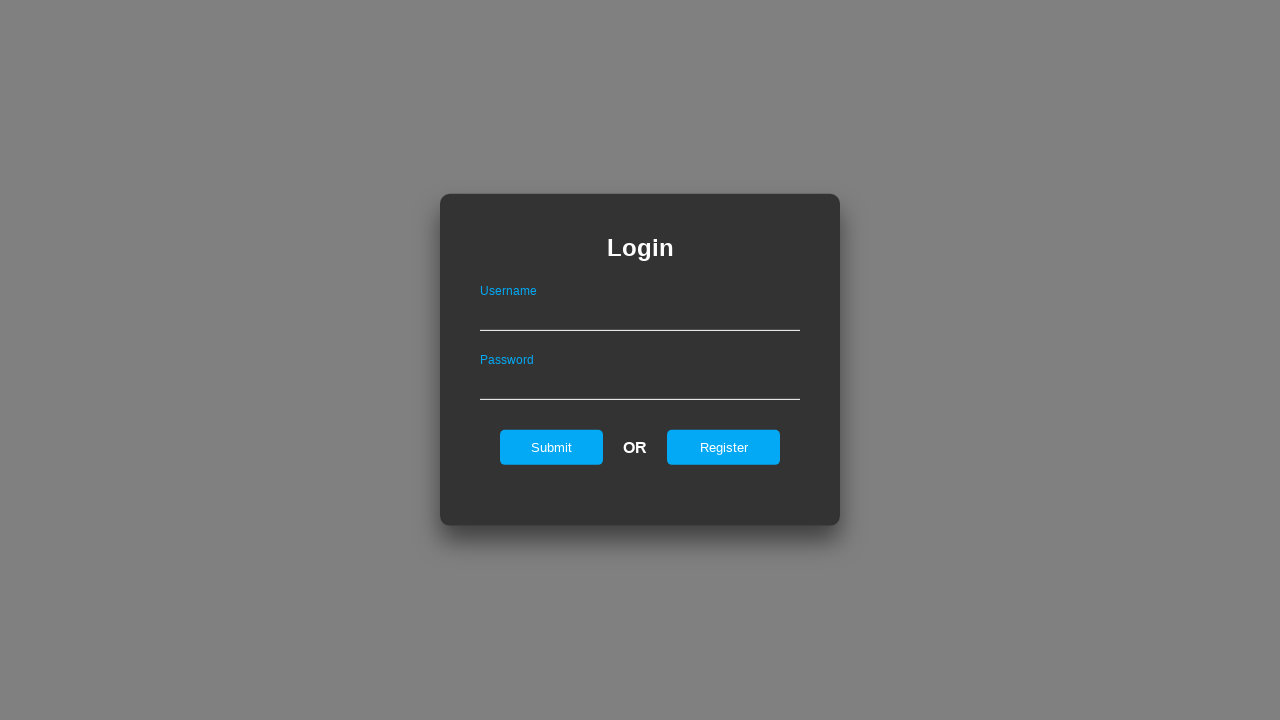

Login form became visible
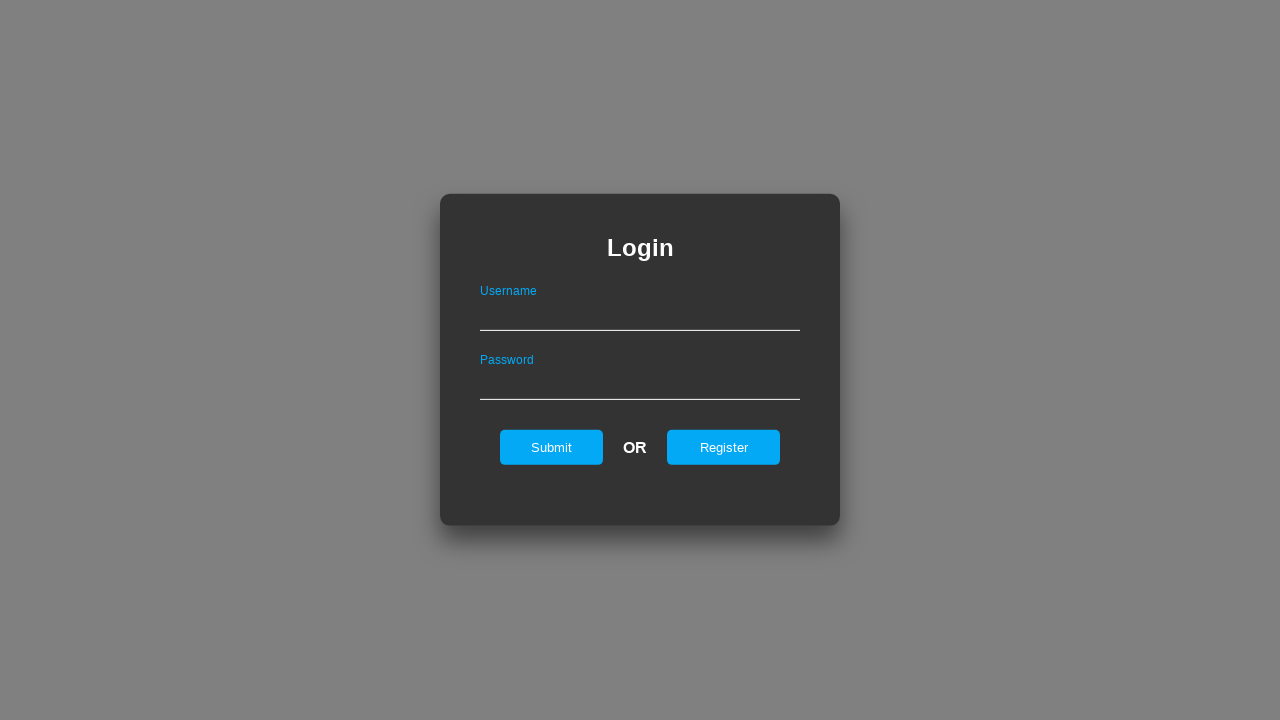

Clicked submit button with empty login and password fields at (552, 447) on #submit
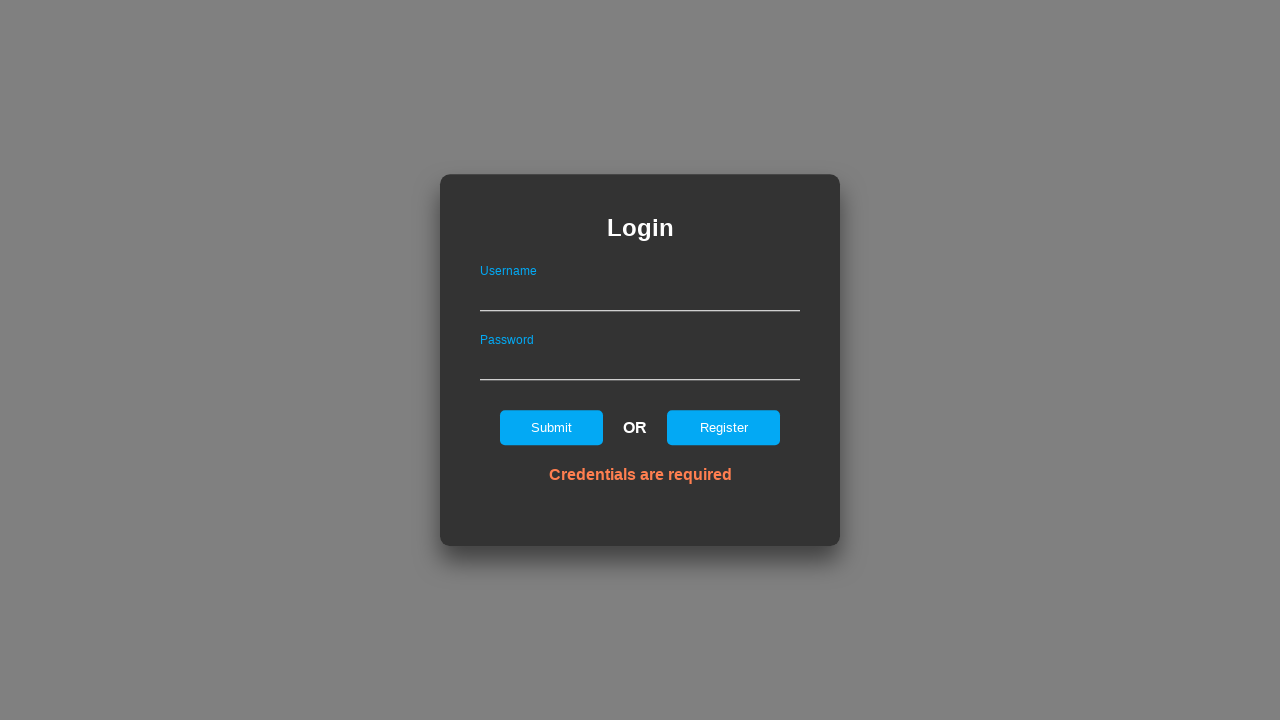

Error message appeared on the page
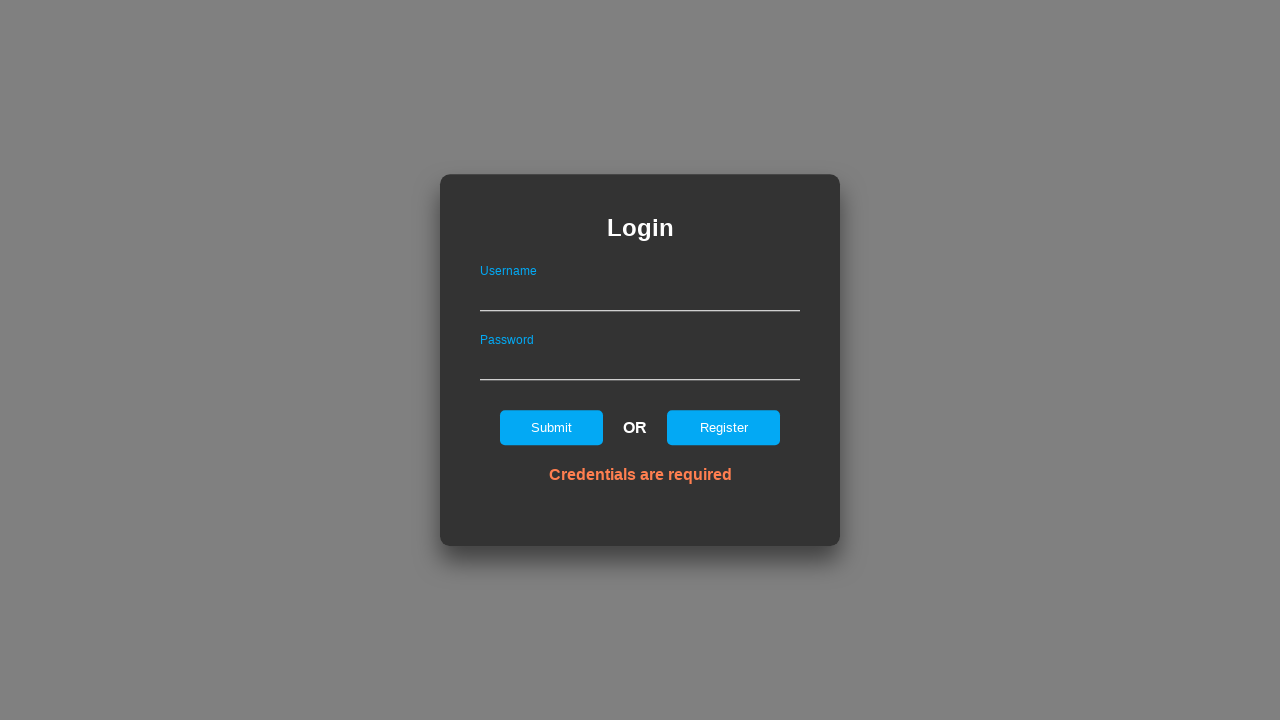

Verified error message text is 'Credentials are required'
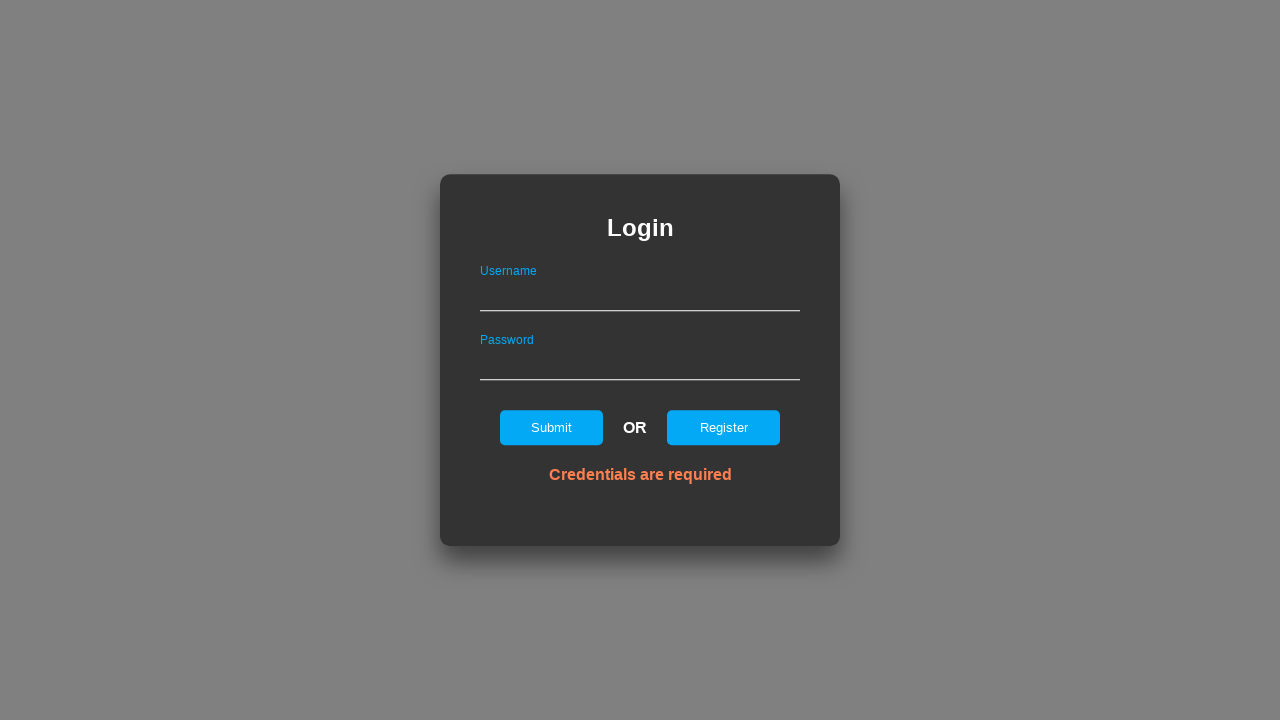

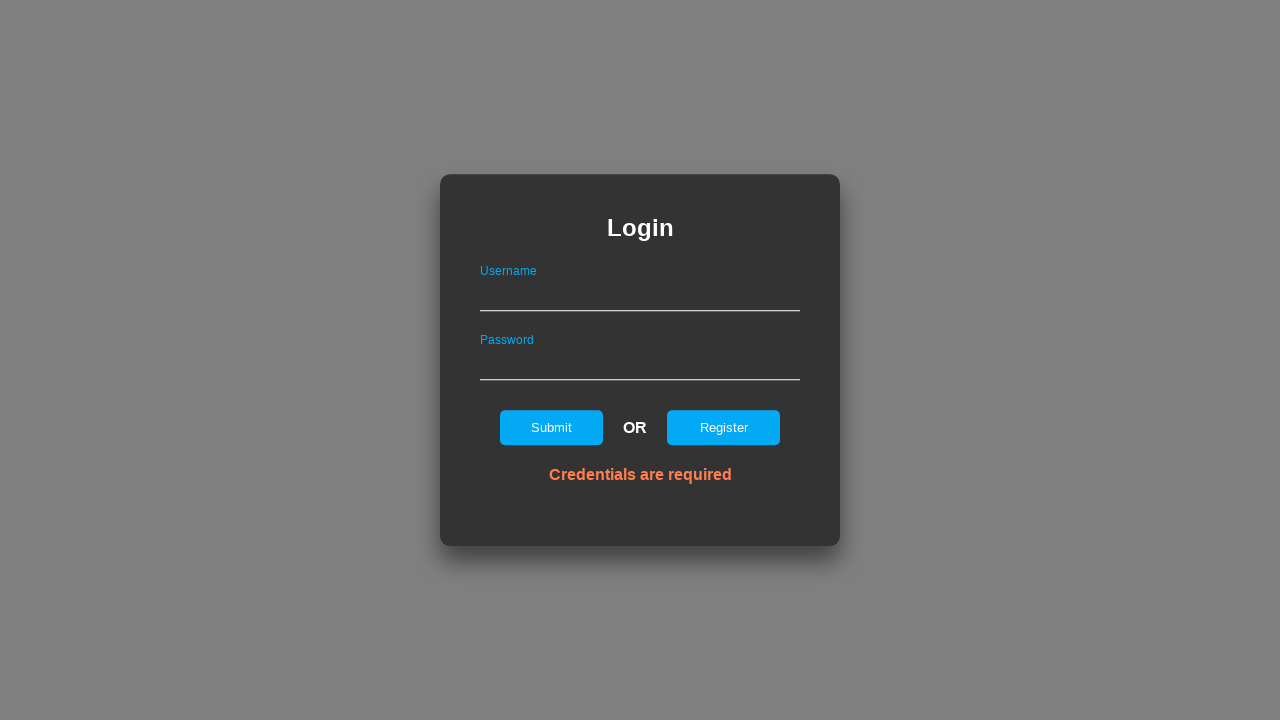